Tests the text box form by entering a full name, submitting the form, and verifying the name appears in the output paragraph

Starting URL: https://demoqa.com/text-box

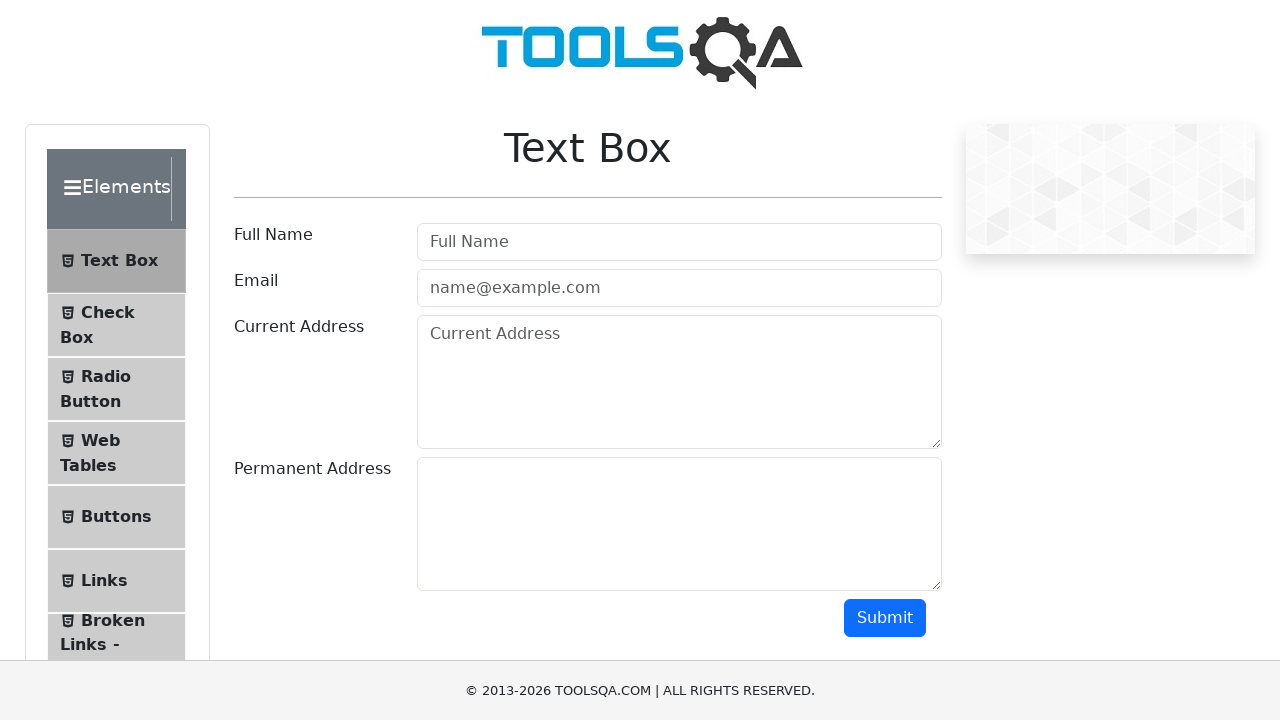

Filled full name input field with 'Inga Rukiene' on input#userName
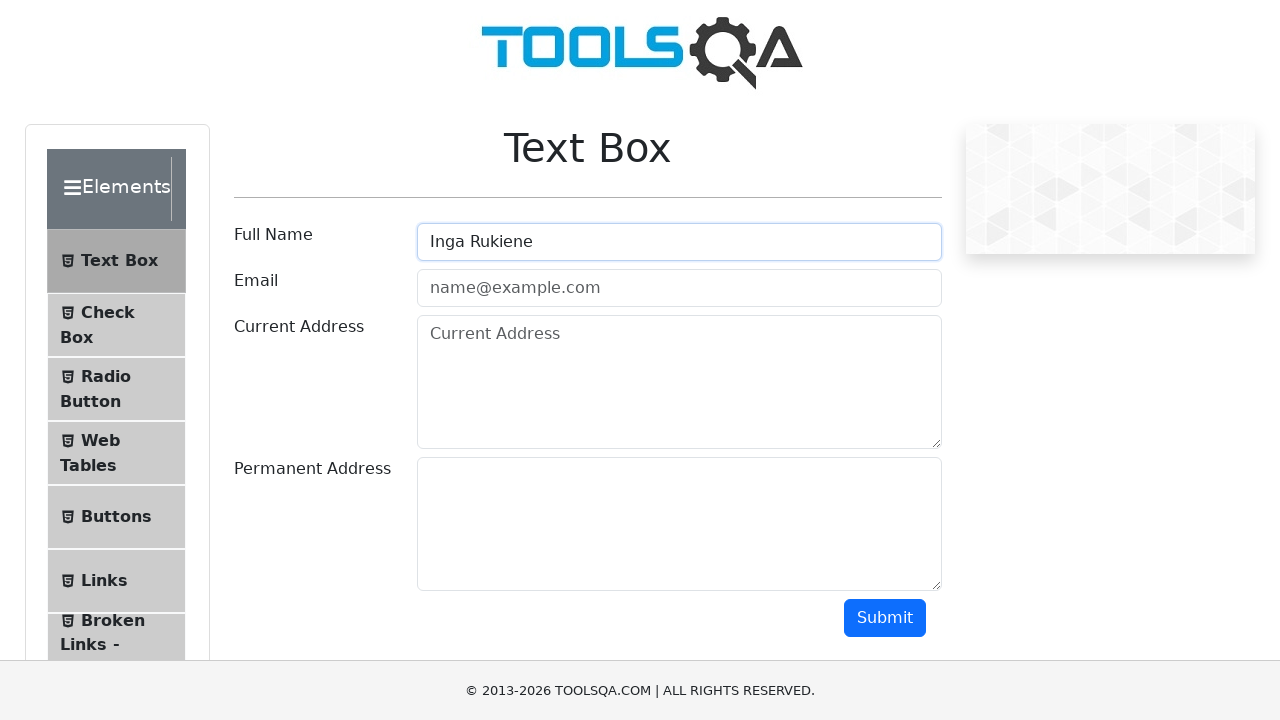

Clicked submit button to submit the form at (885, 618) on button#submit
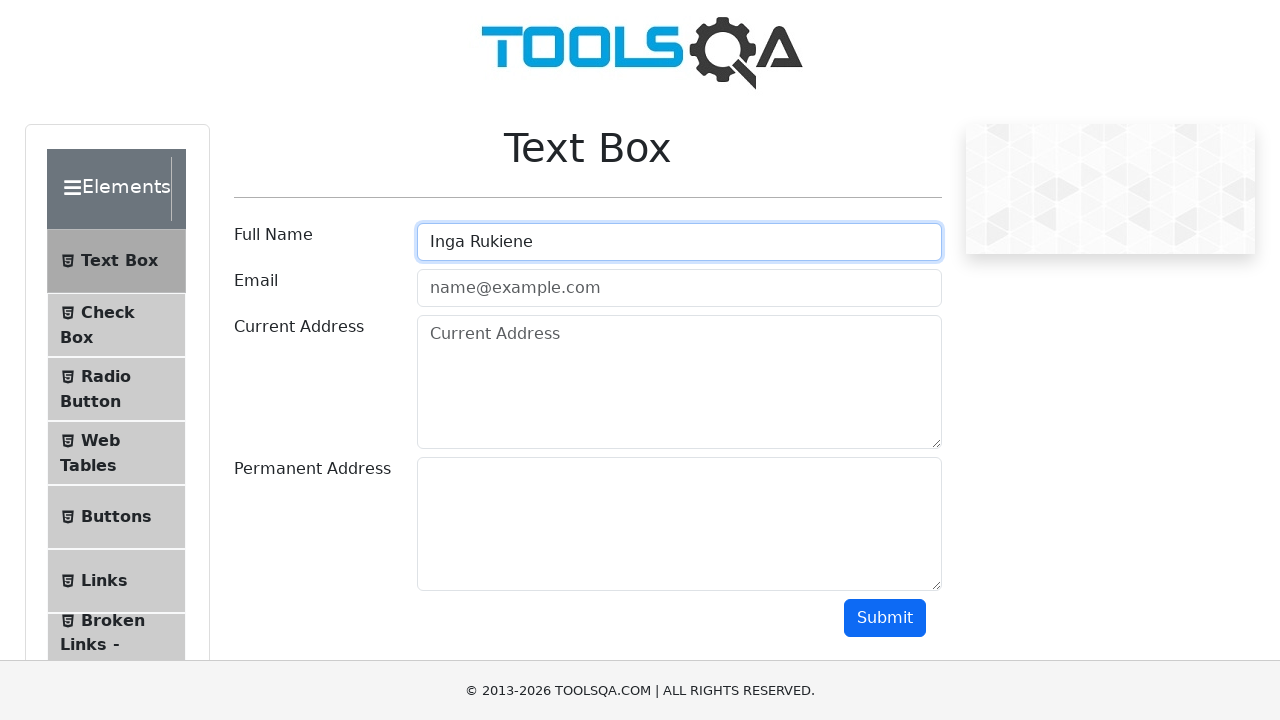

Output paragraph with submitted name appeared
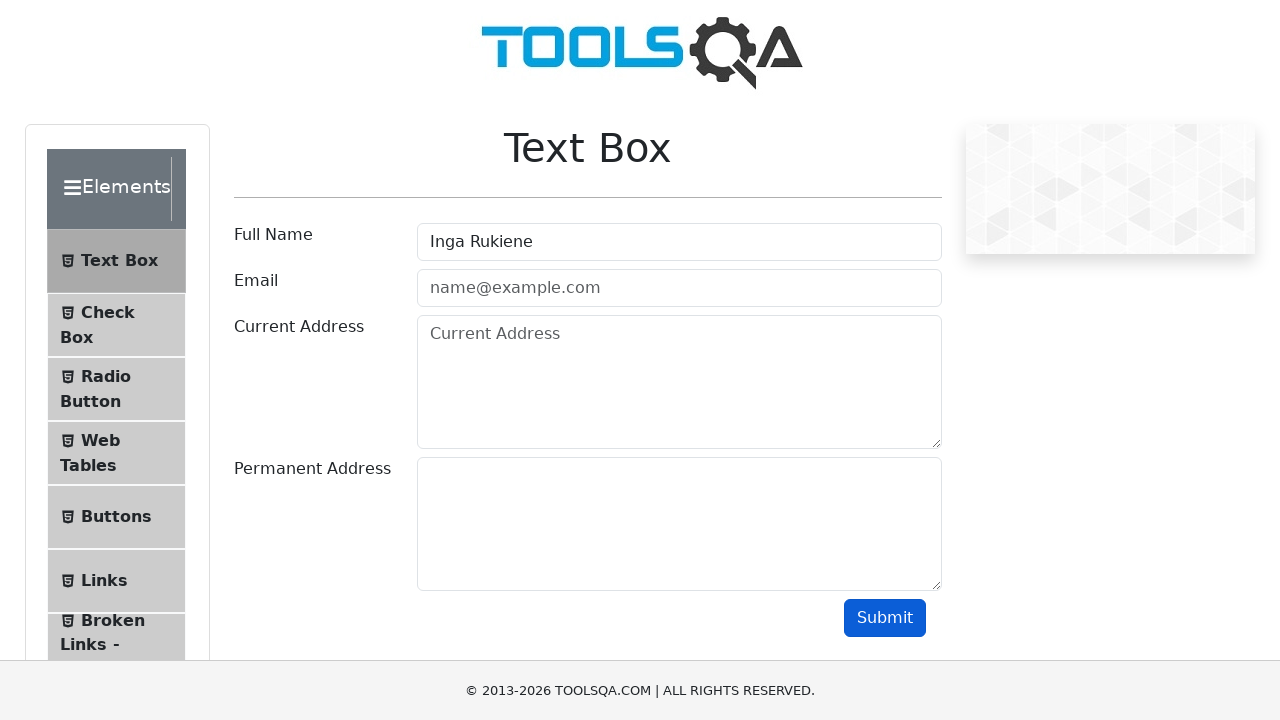

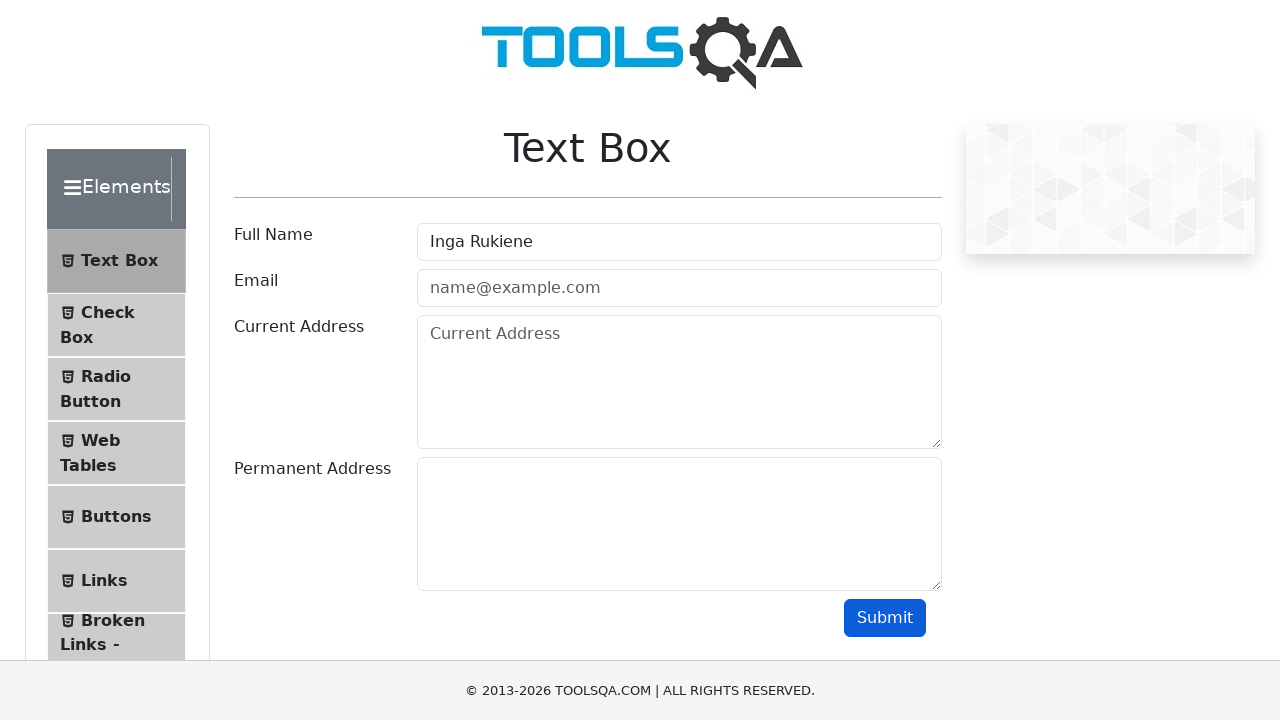